Navigates to Aarav Bullion homepage and waits for the swiper container with trending prices to load.

Starting URL: https://aaravbullion.in/

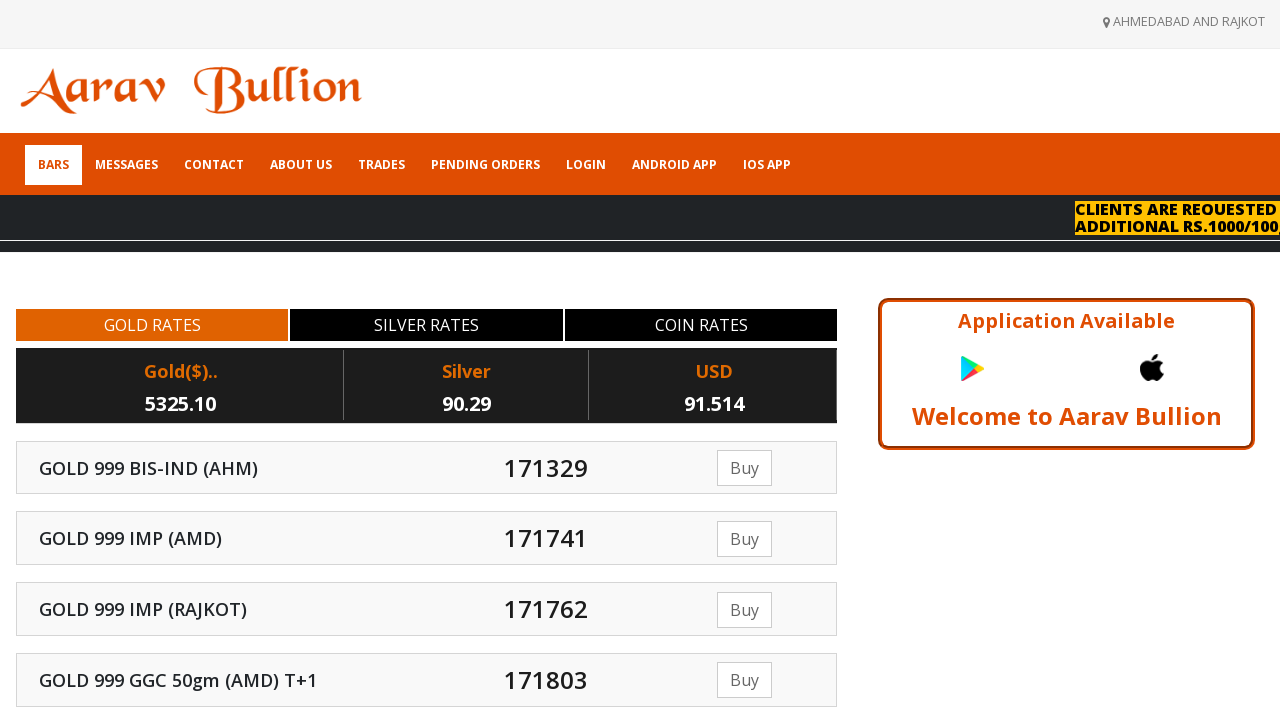

Navigated to Aarav Bullion homepage
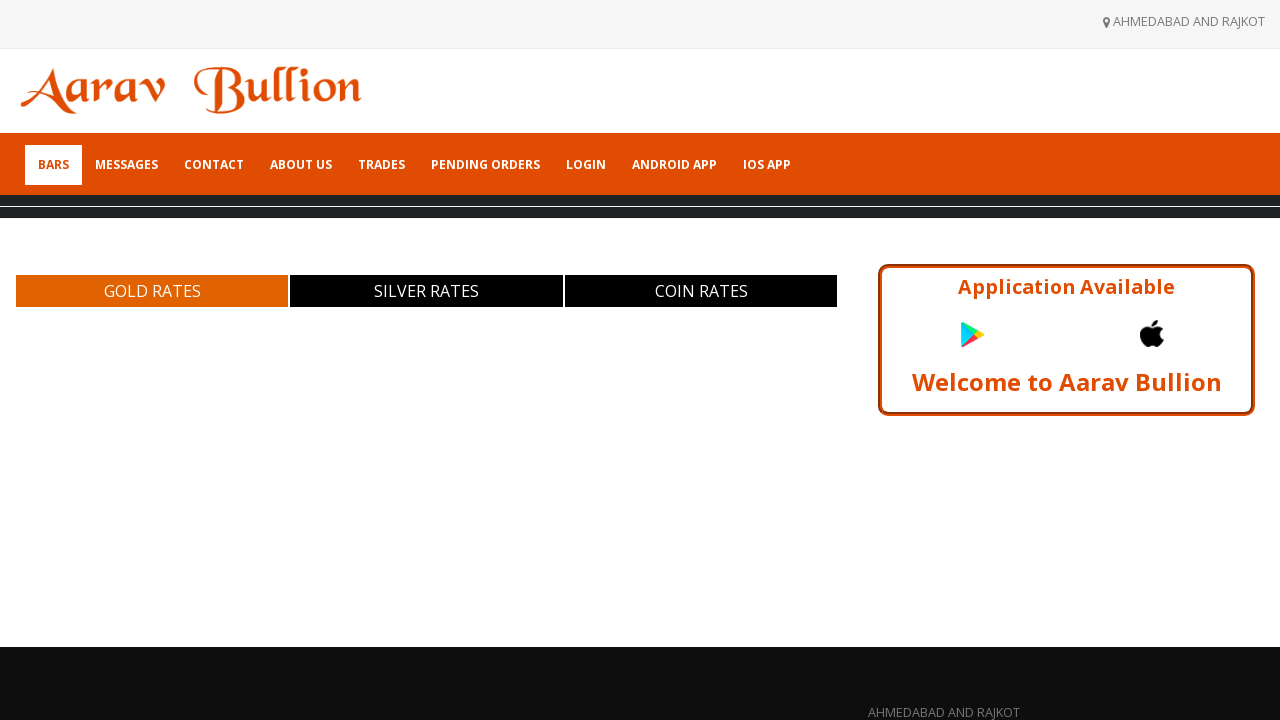

Swiper container with trending prices loaded
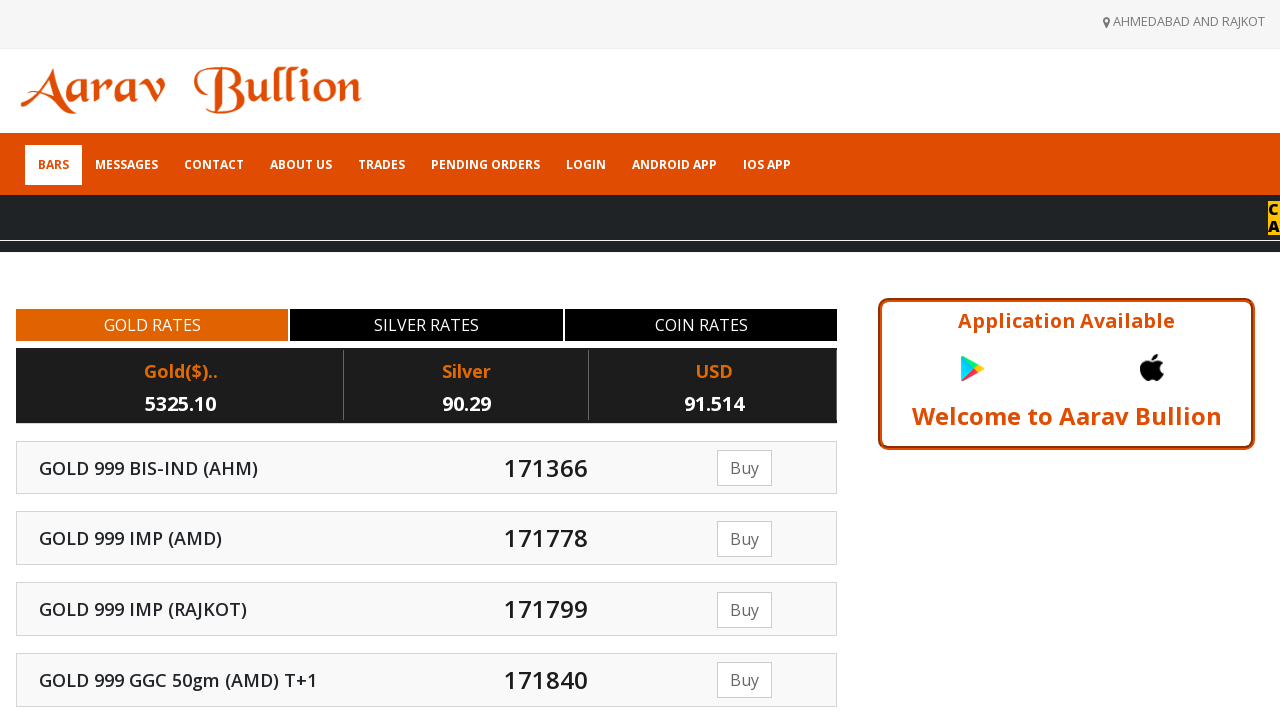

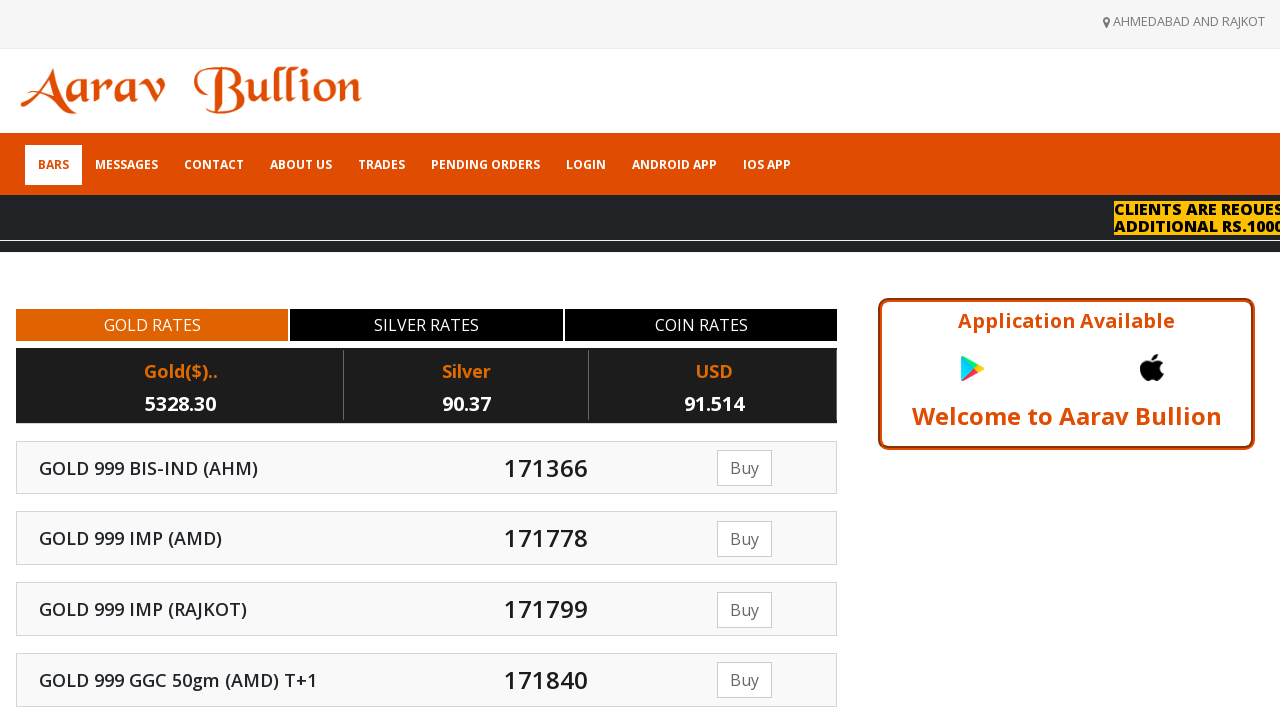